Tests infinite scroll functionality on JustWatch movie listing page by scrolling down repeatedly until all content is loaded and no more new content appears.

Starting URL: https://www.justwatch.com/es/proveedor/max/peliculas?page=4

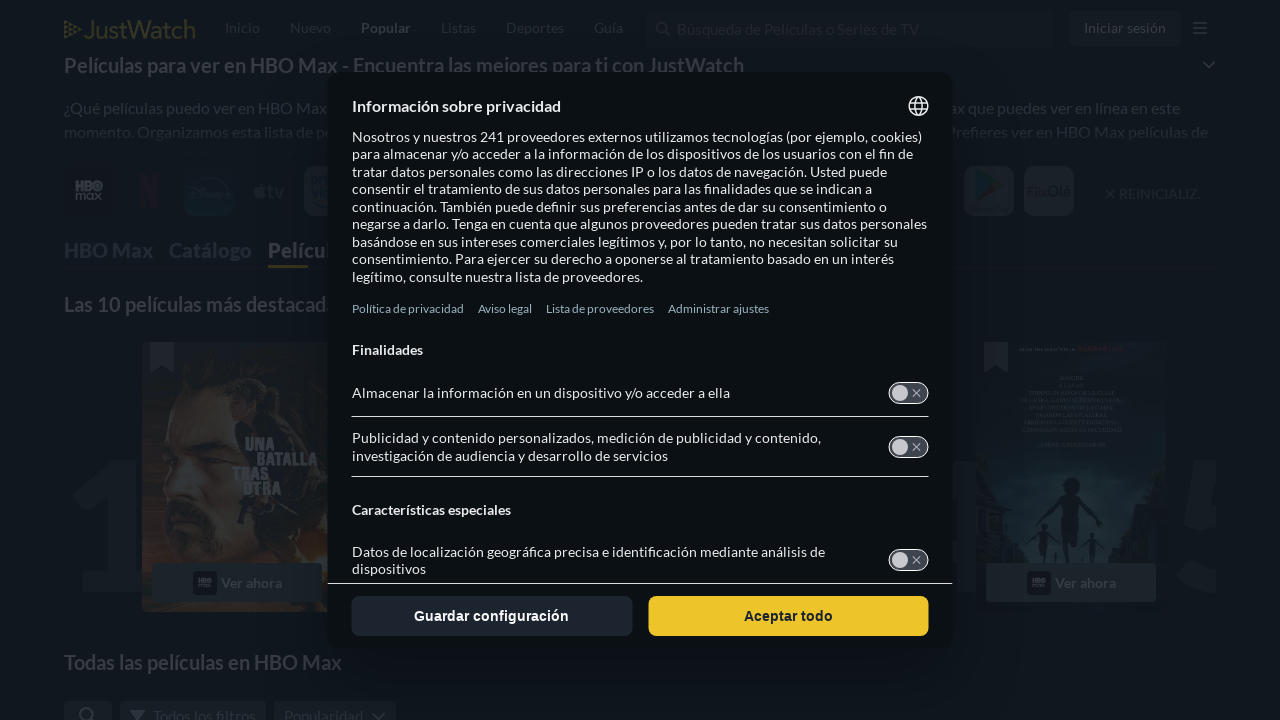

Waited for titles count element to be visible
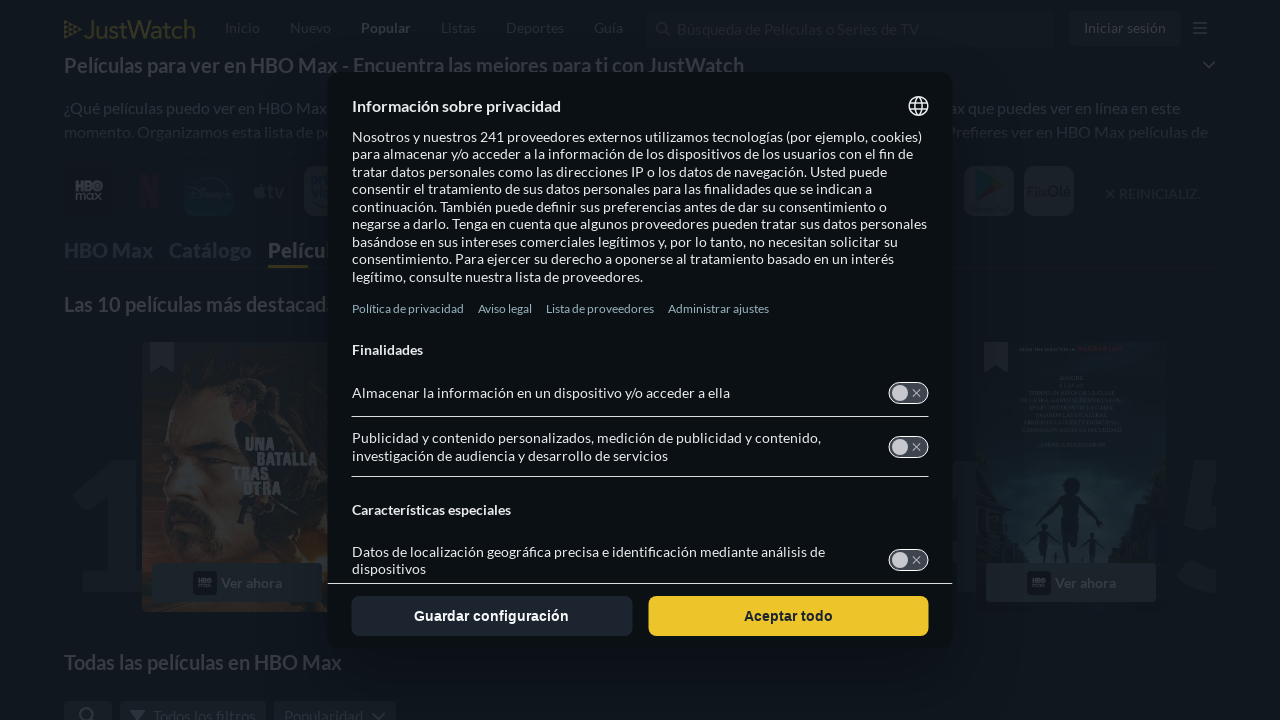

Waited for initial movie title links to load
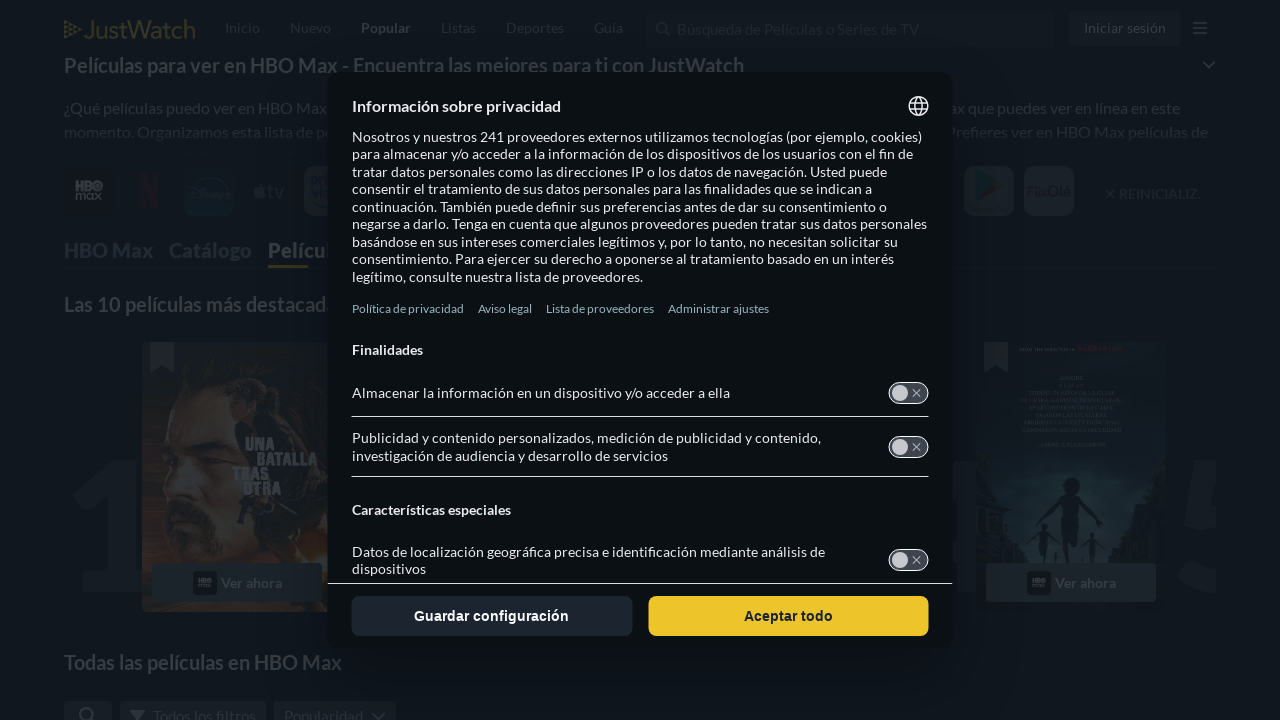

Retrieved initial scroll height
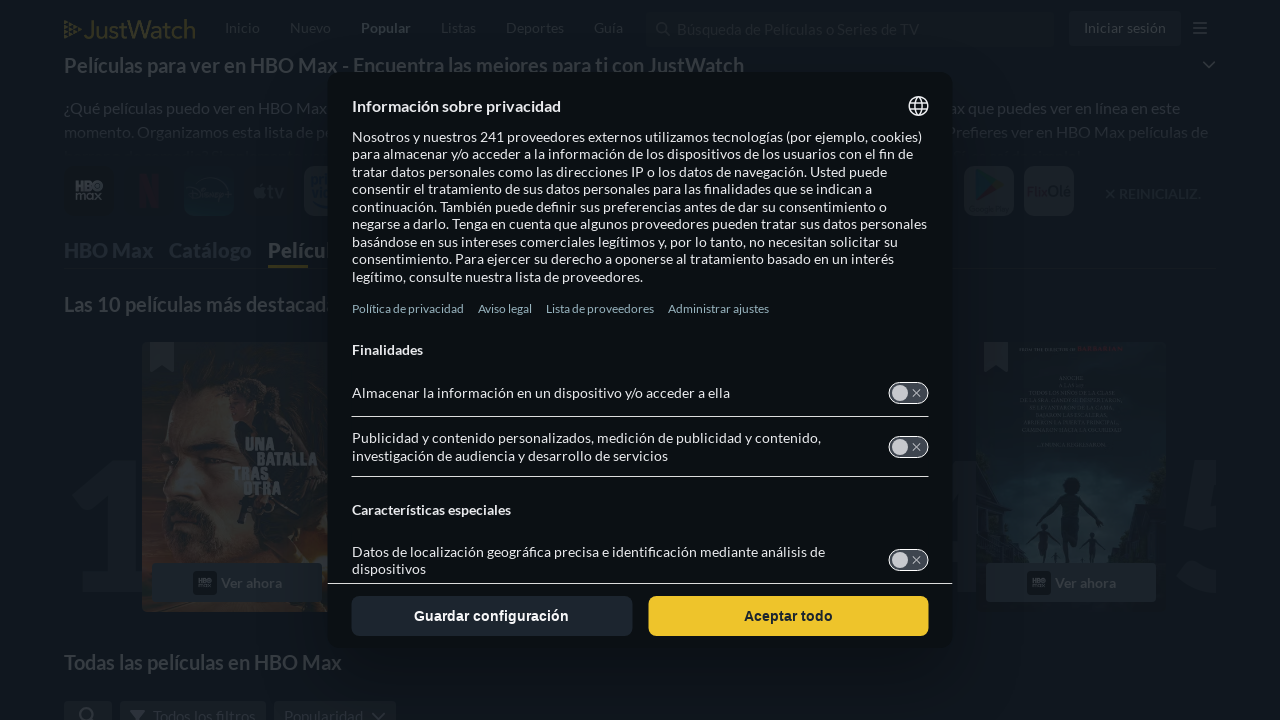

Waited 1 second for content to load (iteration 1)
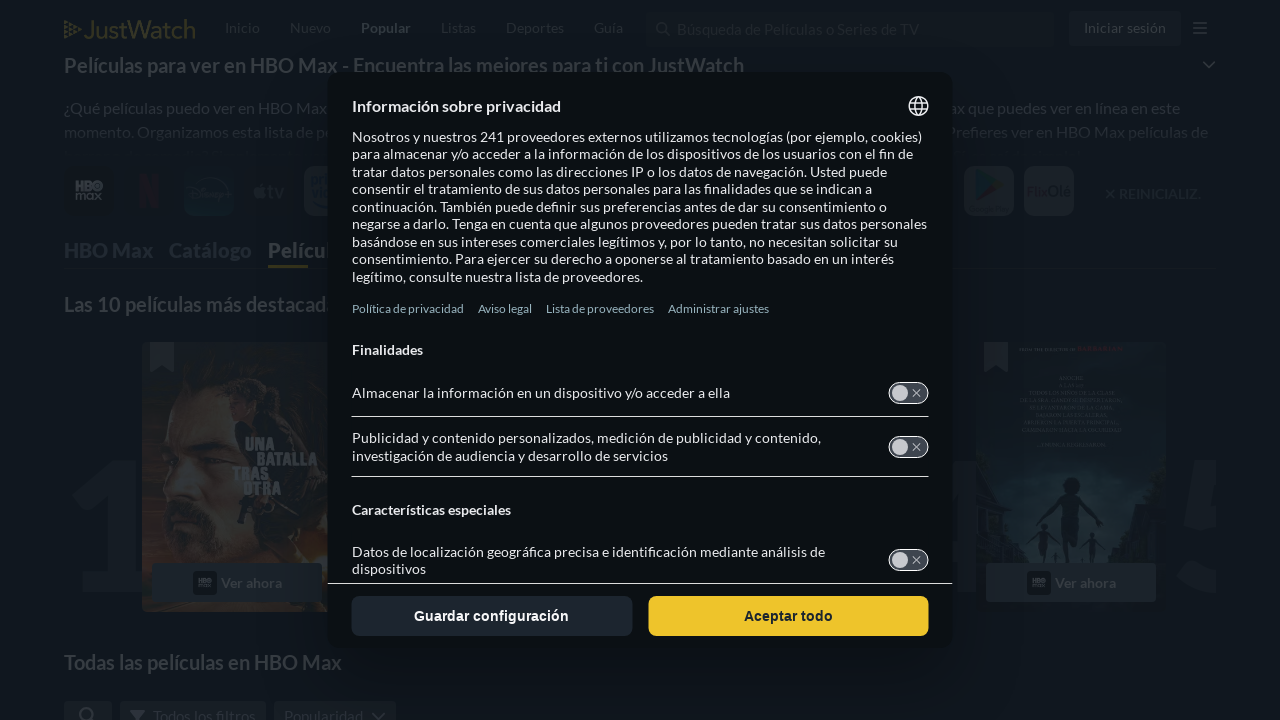

Scrolled to bottom of page (iteration 1)
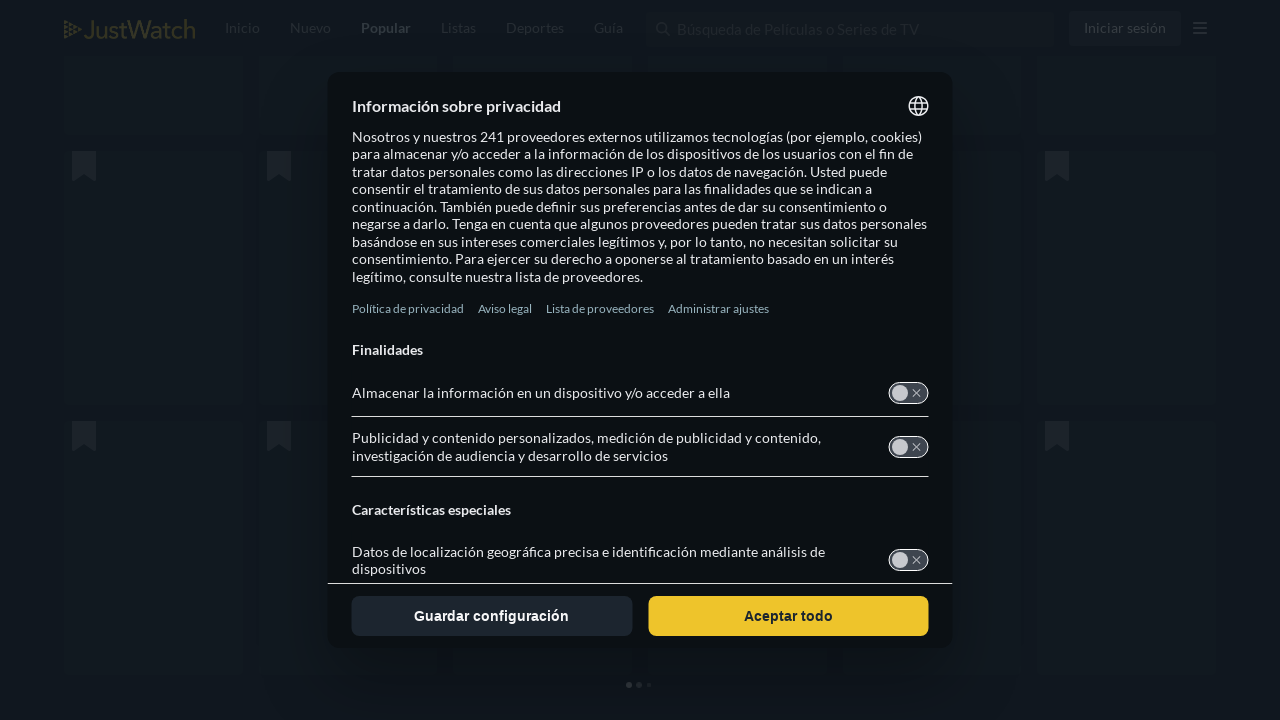

Waited 1 second for new content to appear
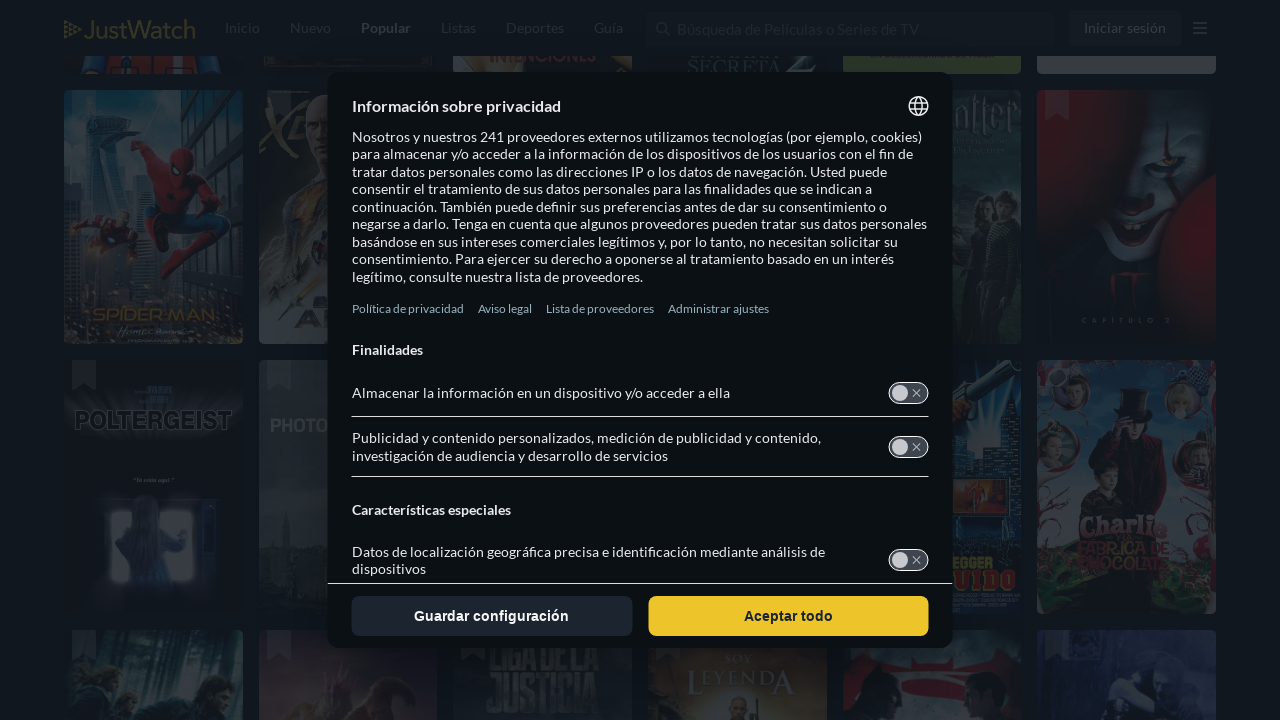

Retrieved current scroll height to check for new content
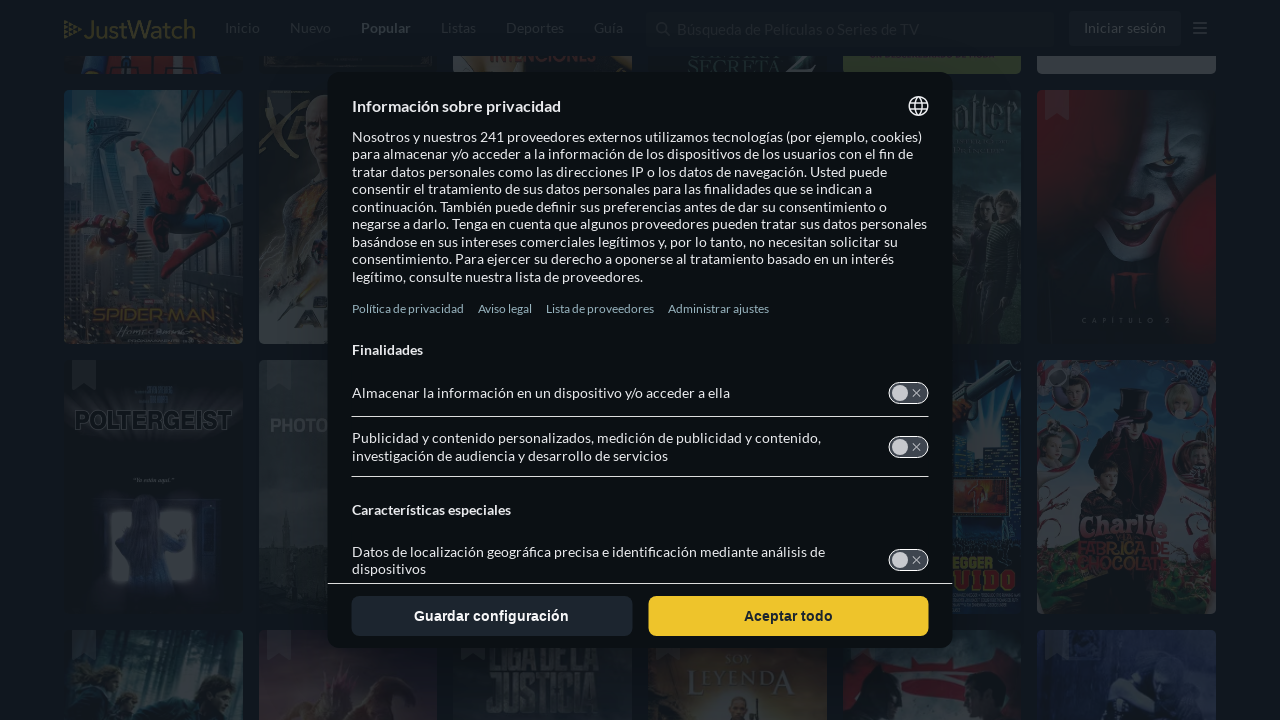

Waited 1 second for content to load (iteration 2)
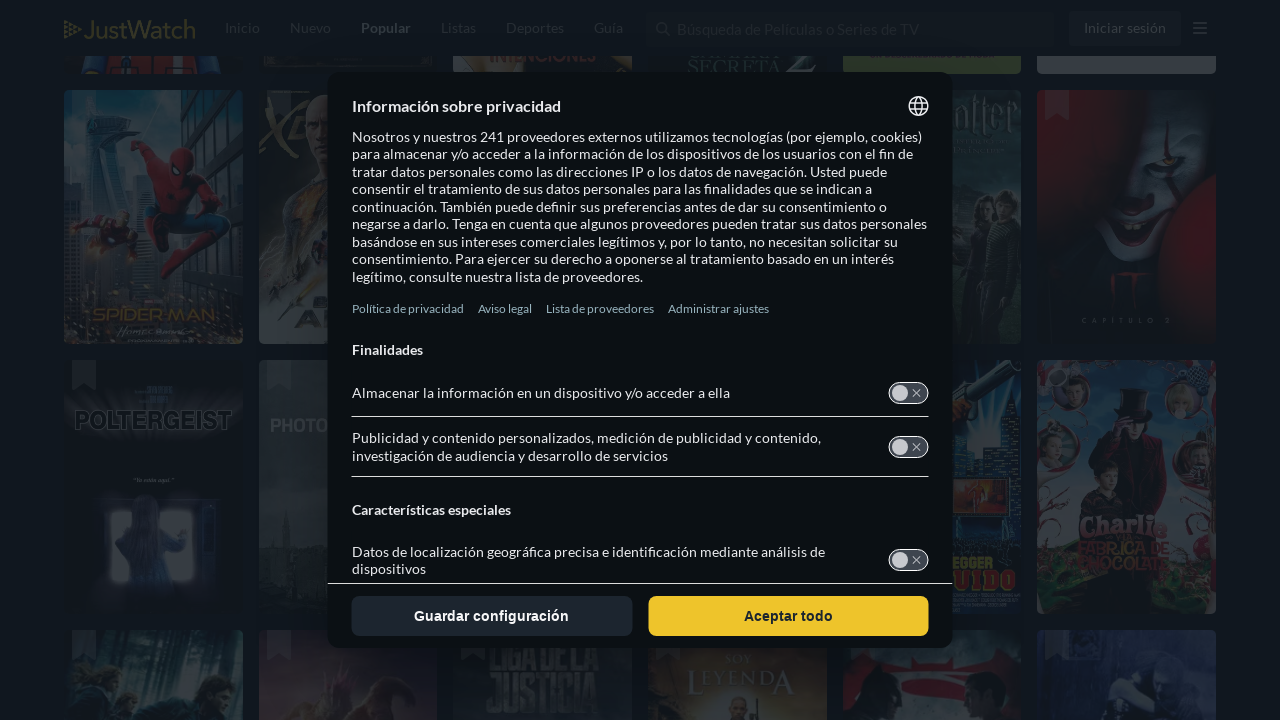

Scrolled to bottom of page (iteration 2)
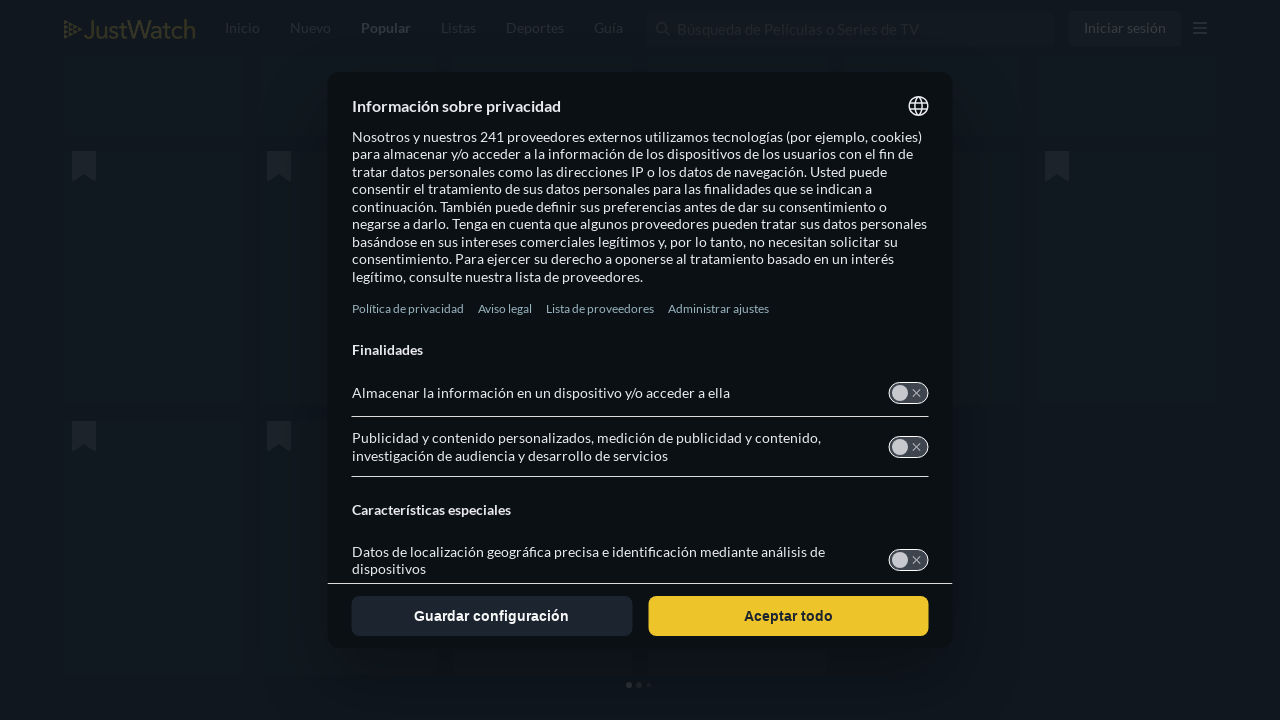

Waited 1 second for new content to appear
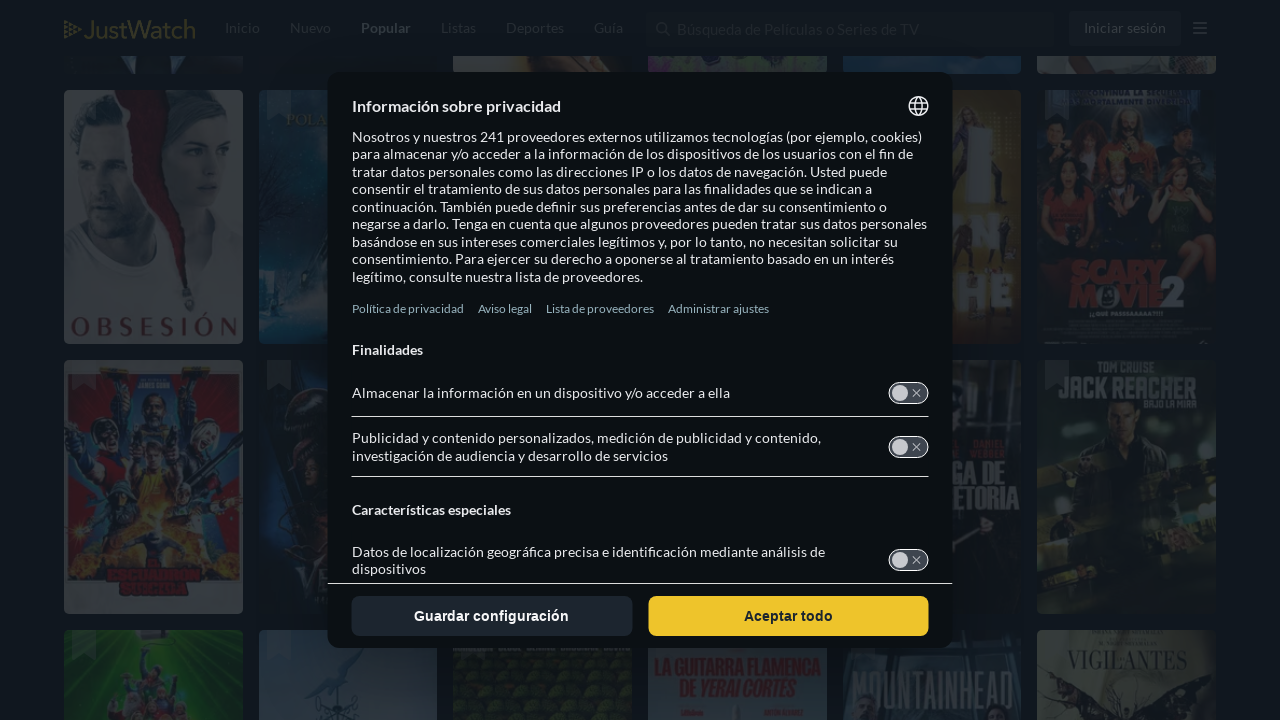

Retrieved current scroll height to check for new content
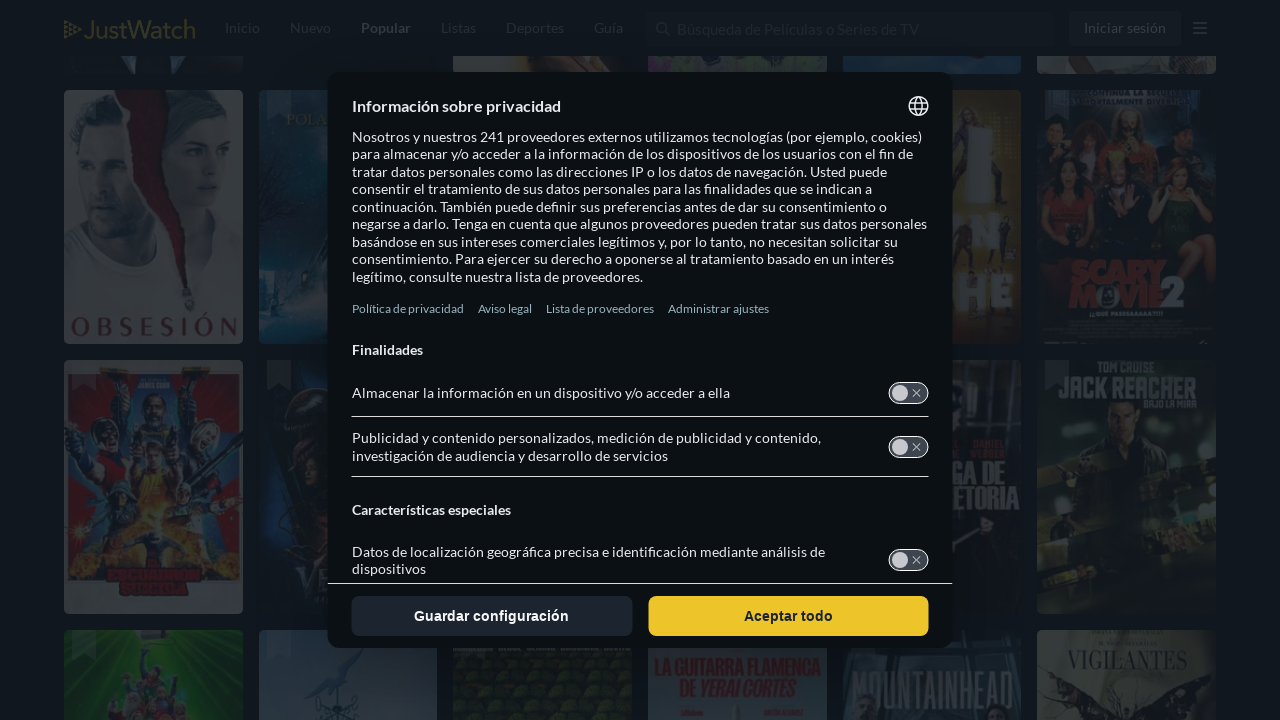

Waited 1 second for content to load (iteration 3)
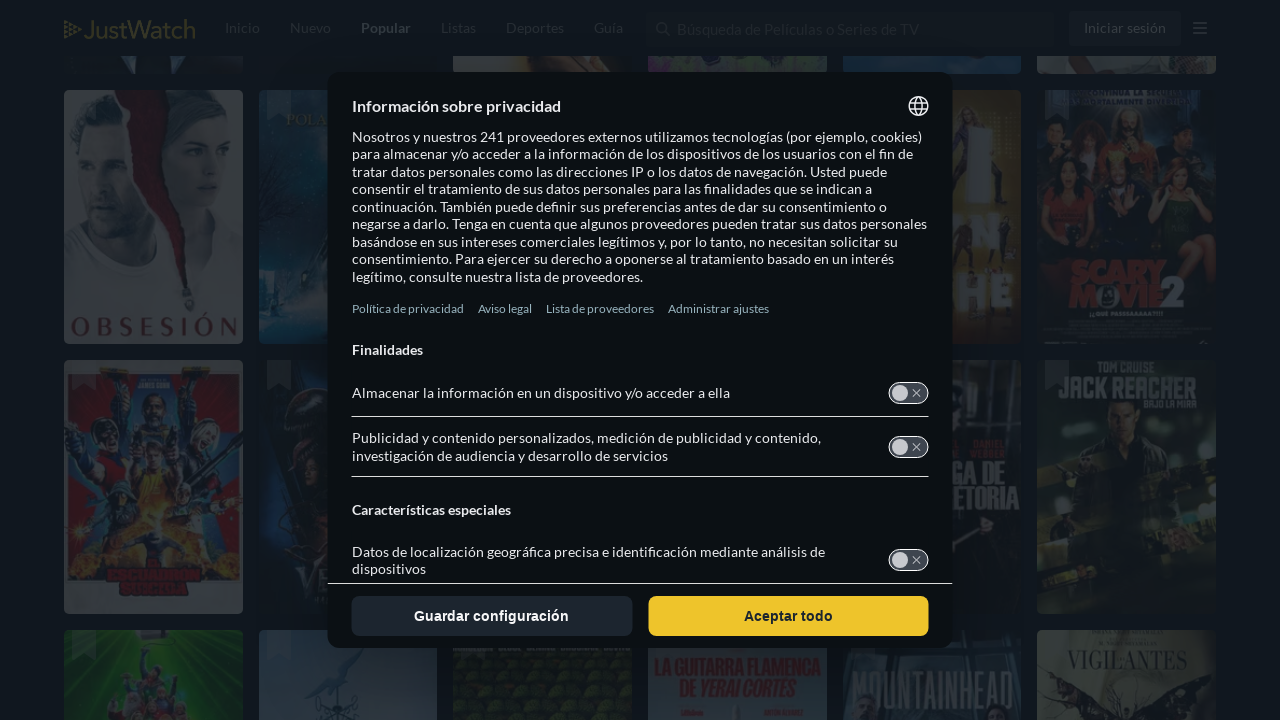

Scrolled to bottom of page (iteration 3)
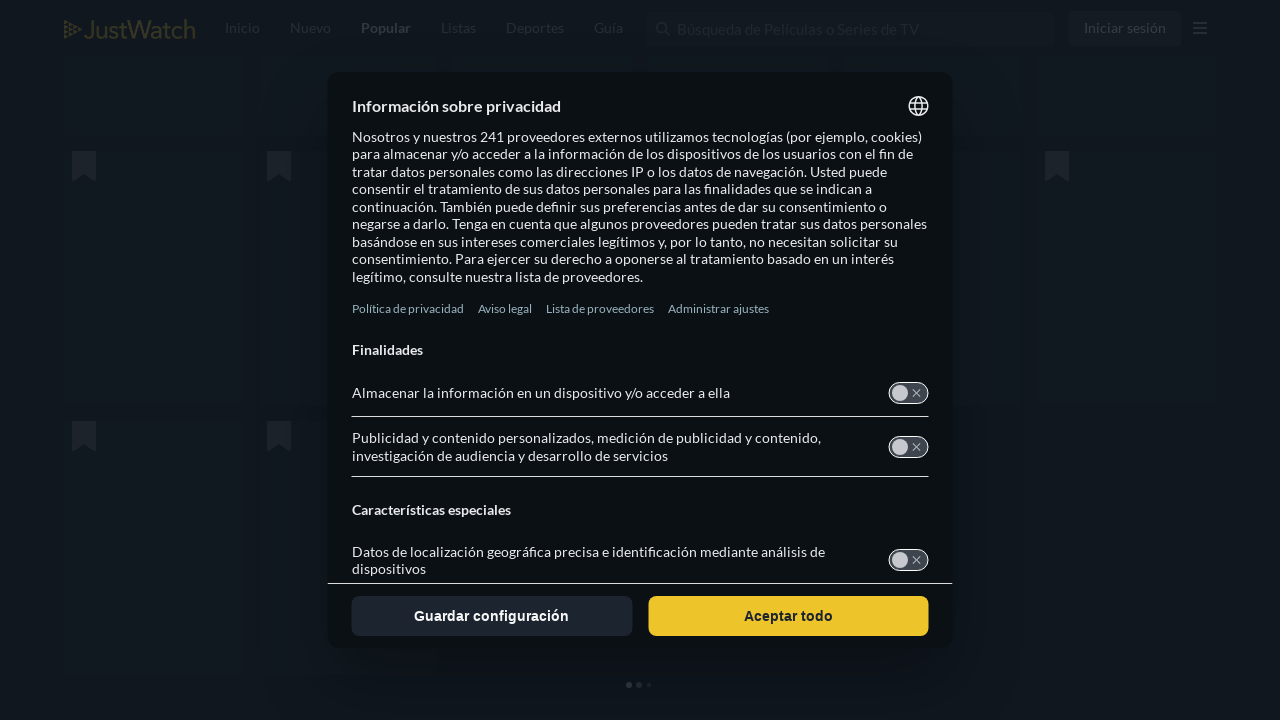

Waited 1 second for new content to appear
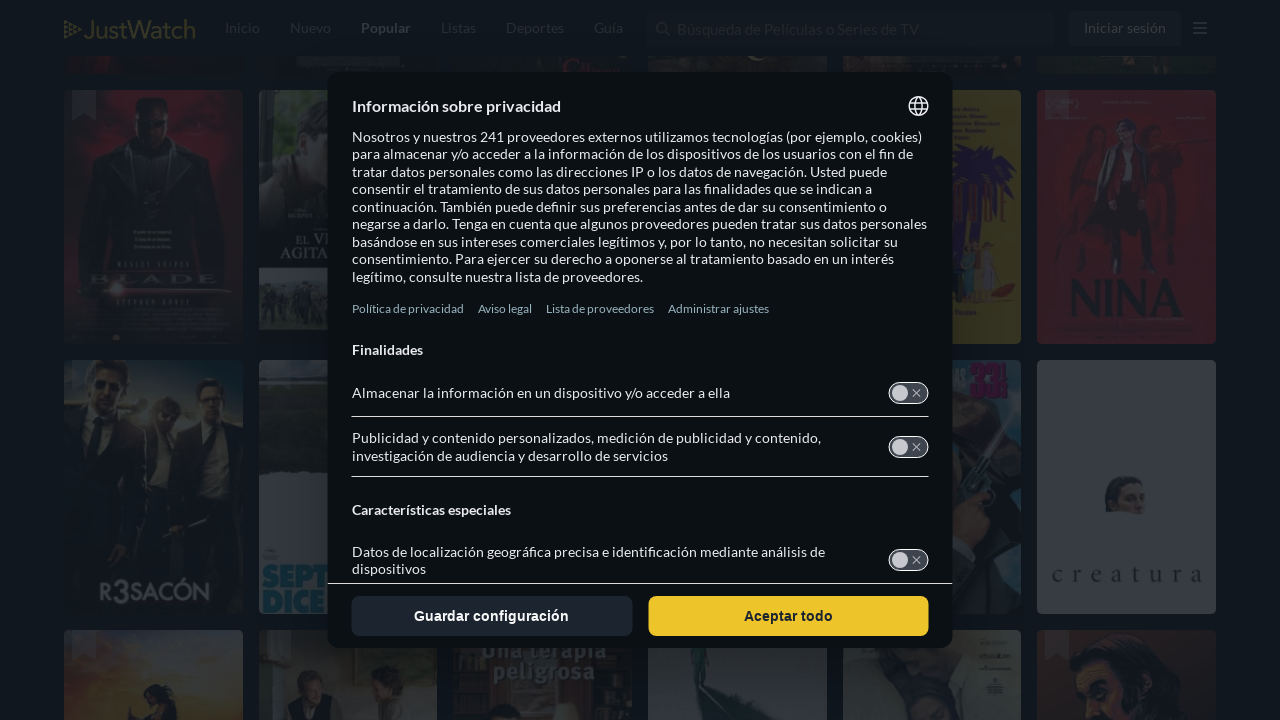

Retrieved current scroll height to check for new content
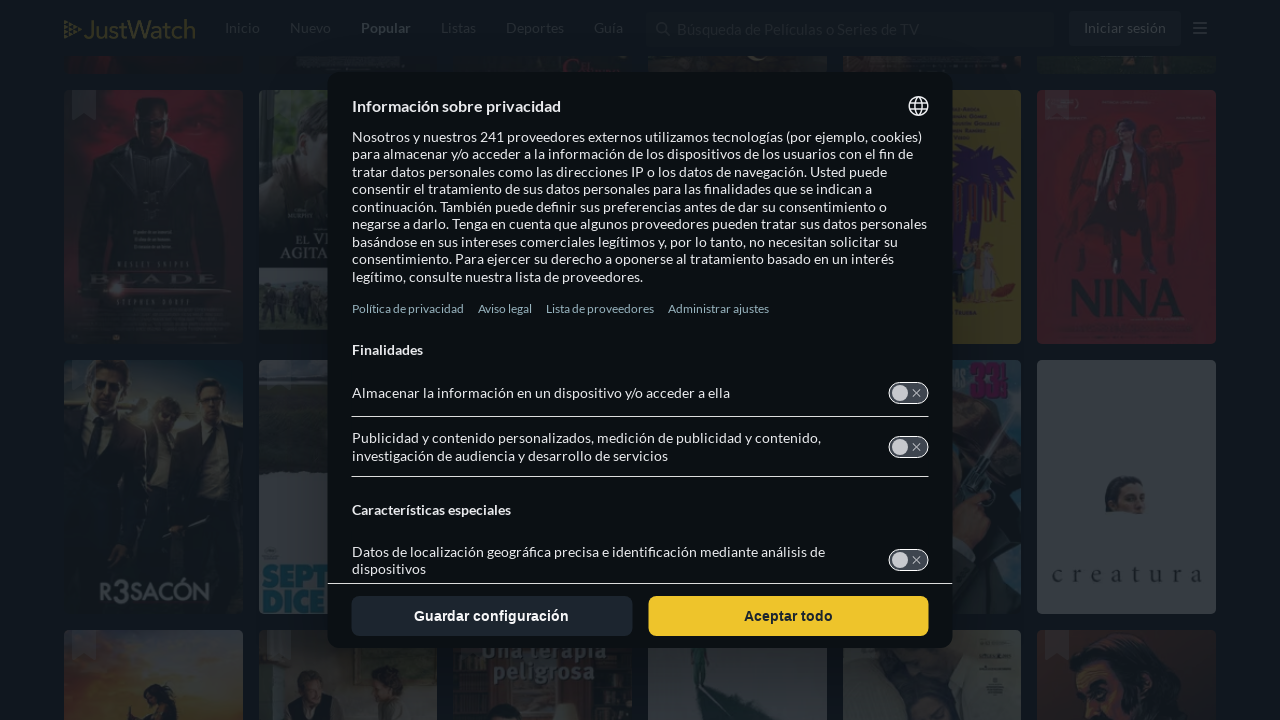

Waited 1 second for content to load (iteration 4)
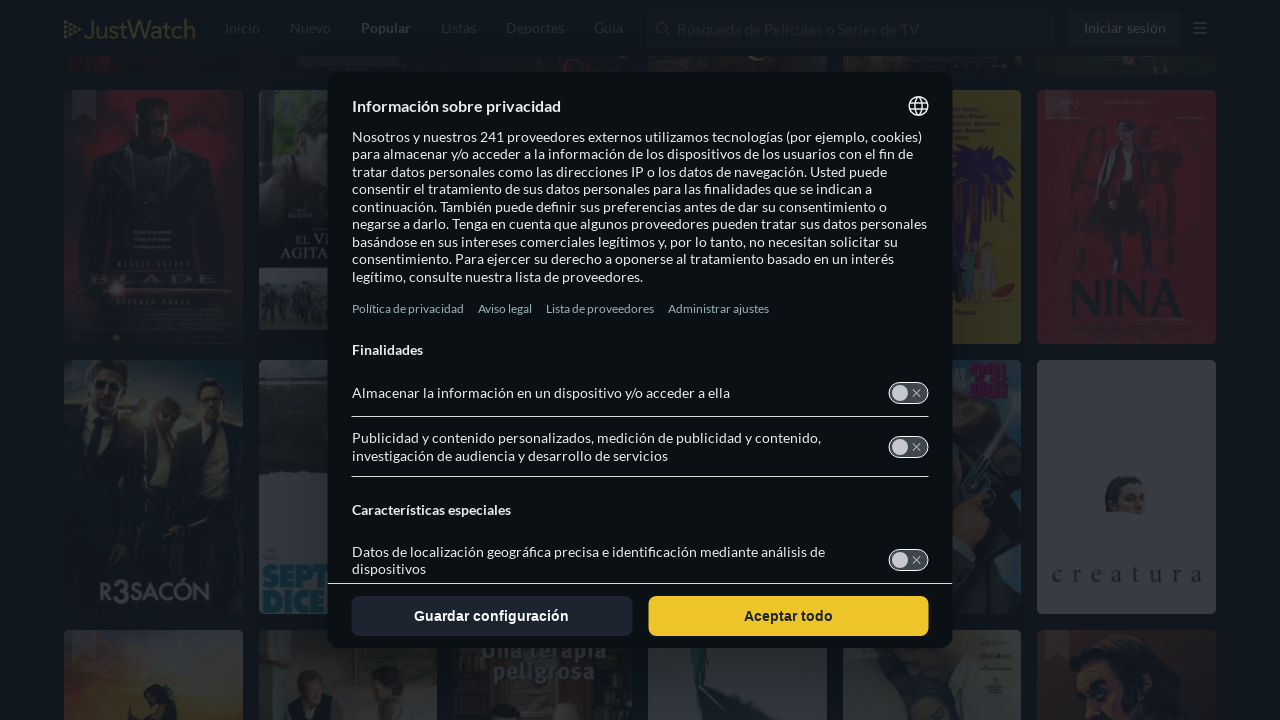

Scrolled to bottom of page (iteration 4)
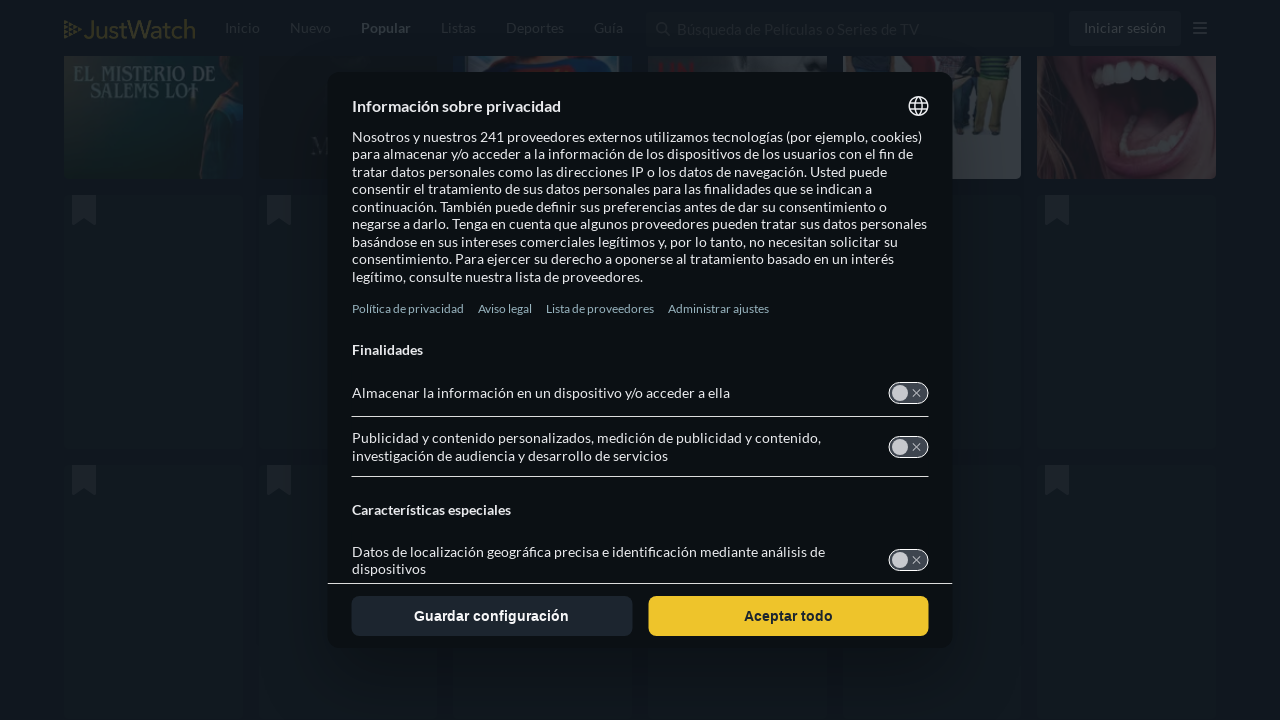

Waited 1 second for new content to appear
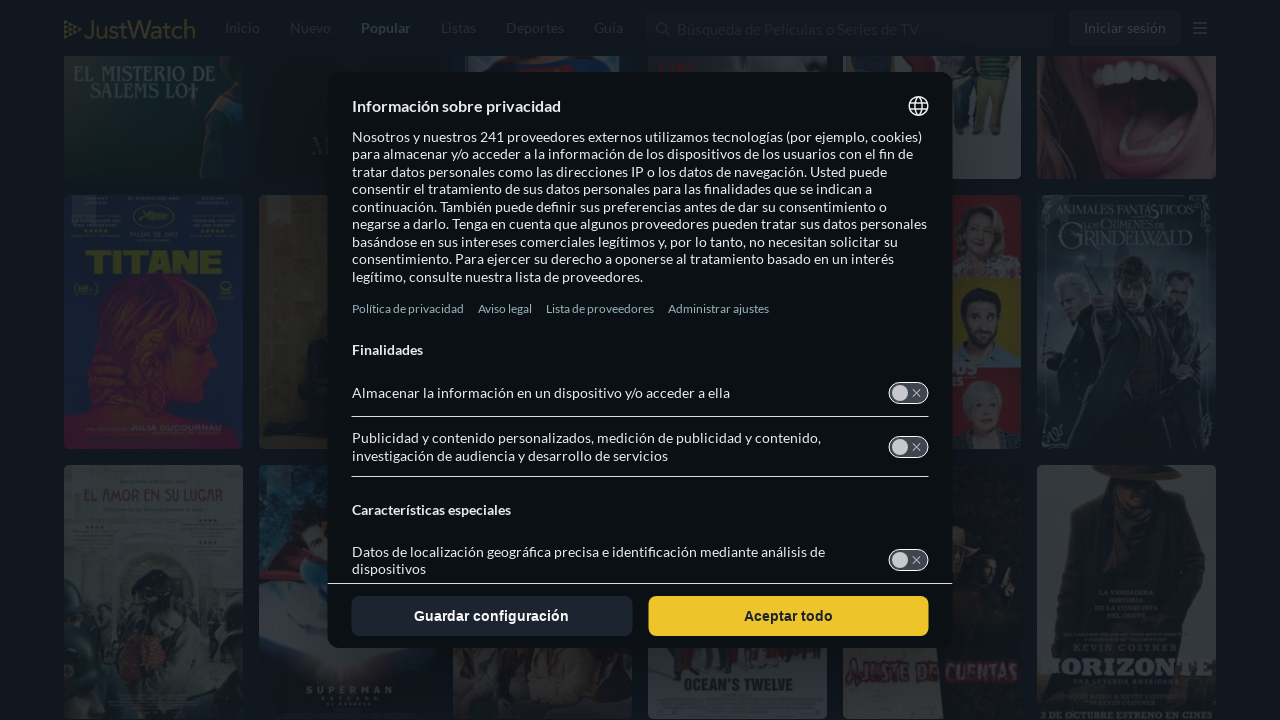

Retrieved current scroll height to check for new content
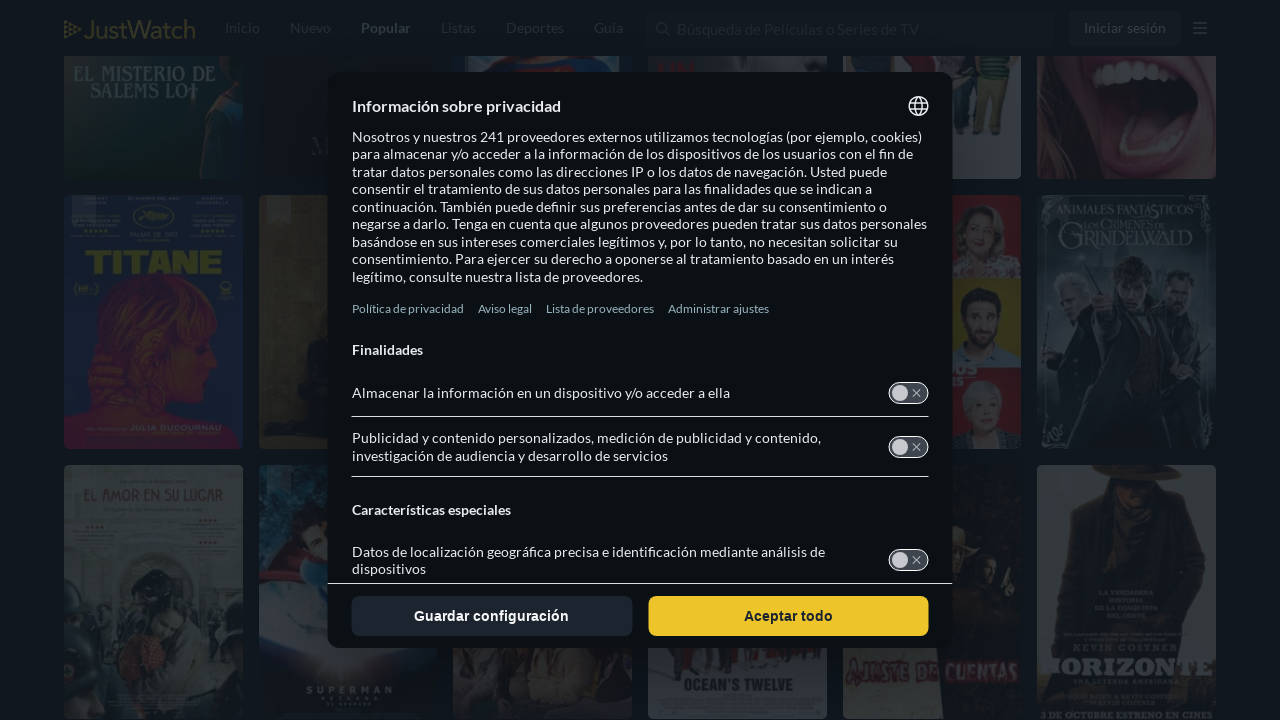

Waited 1 second for content to load (iteration 5)
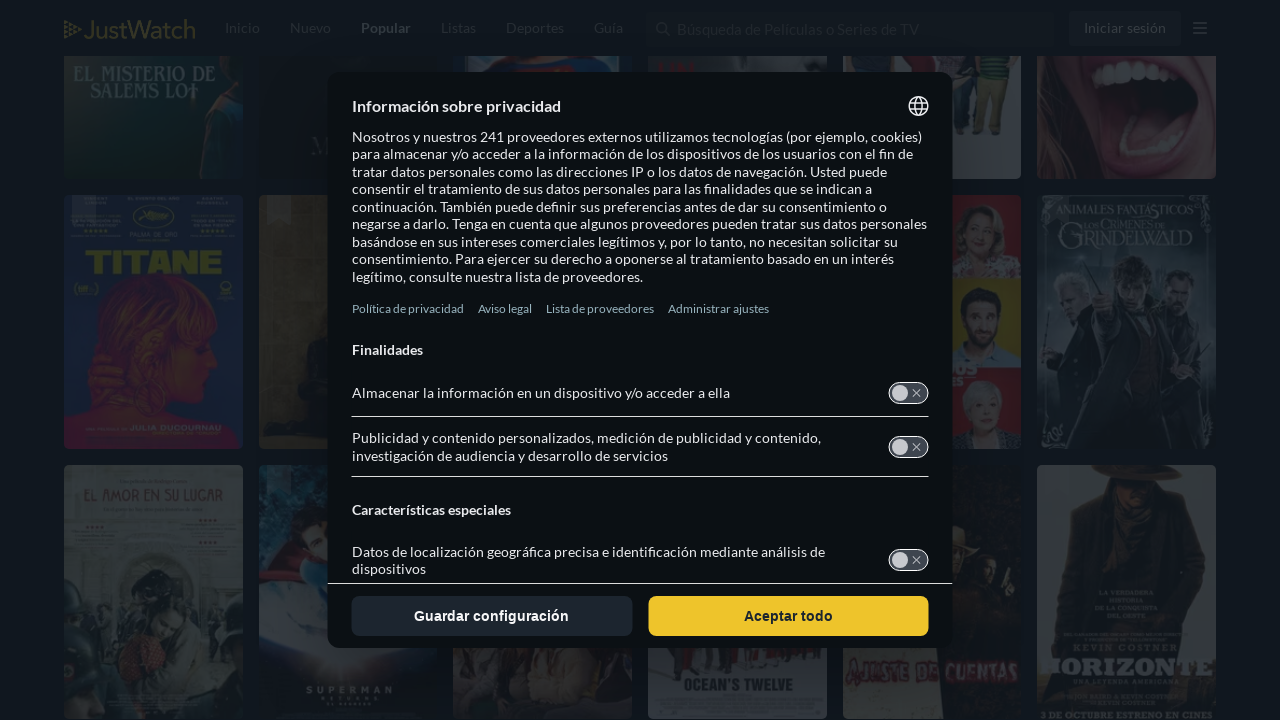

Scrolled to bottom of page (iteration 5)
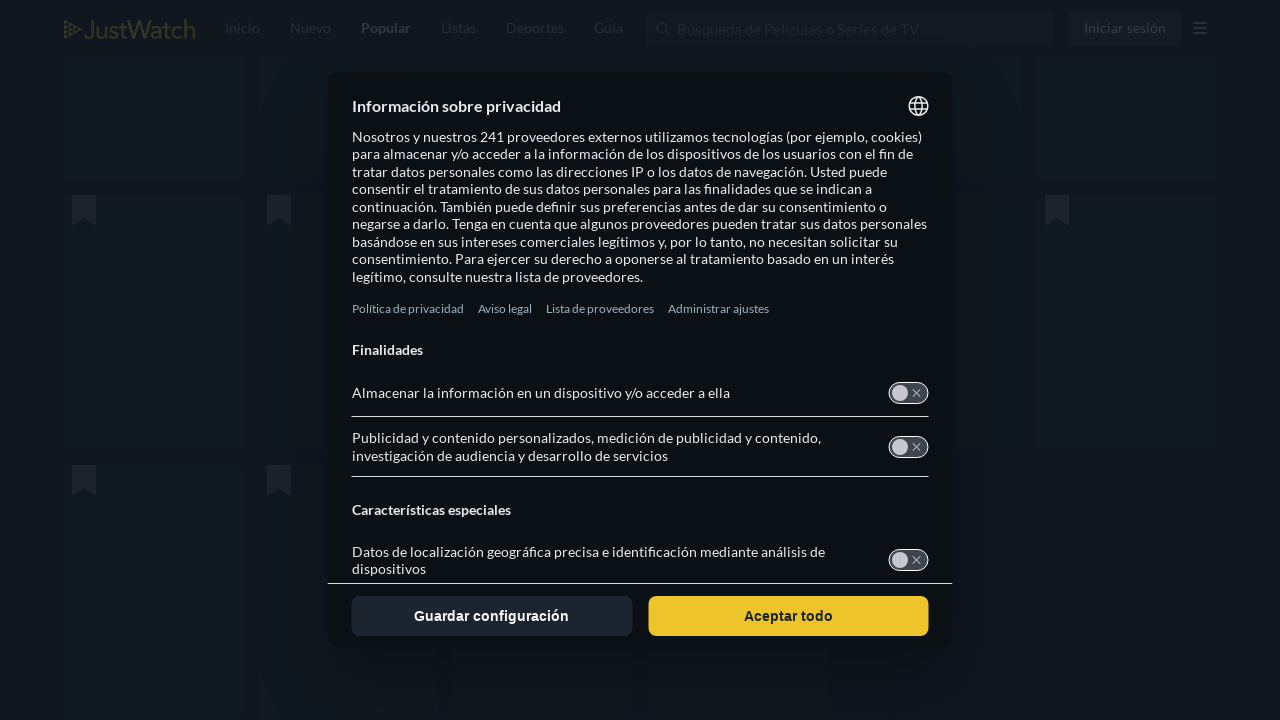

Waited 1 second for new content to appear
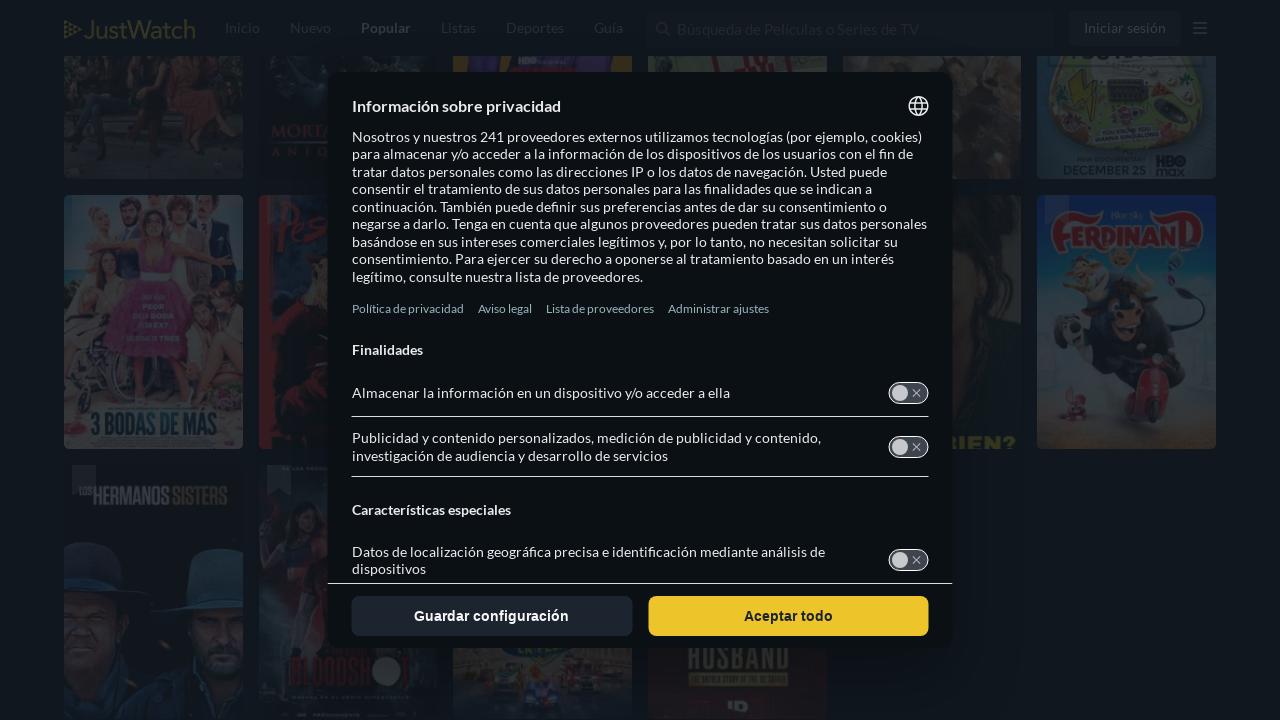

Retrieved current scroll height to check for new content
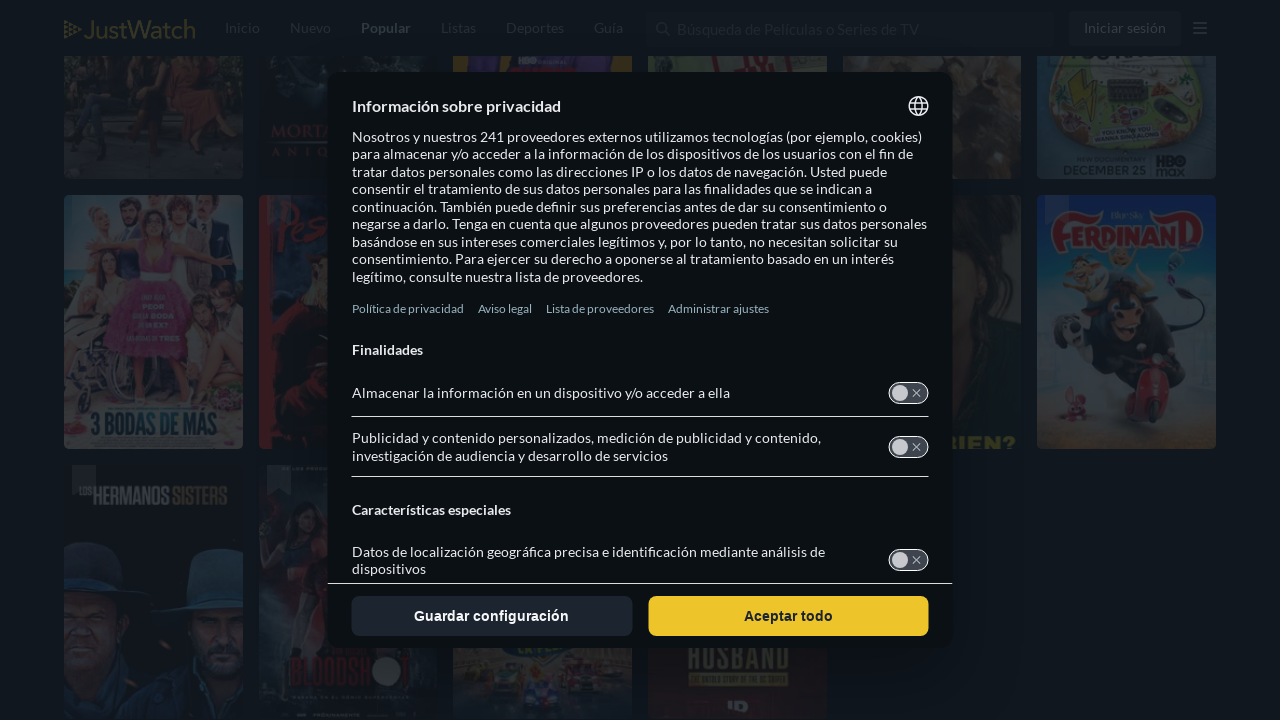

No new content loaded - infinite scroll completed
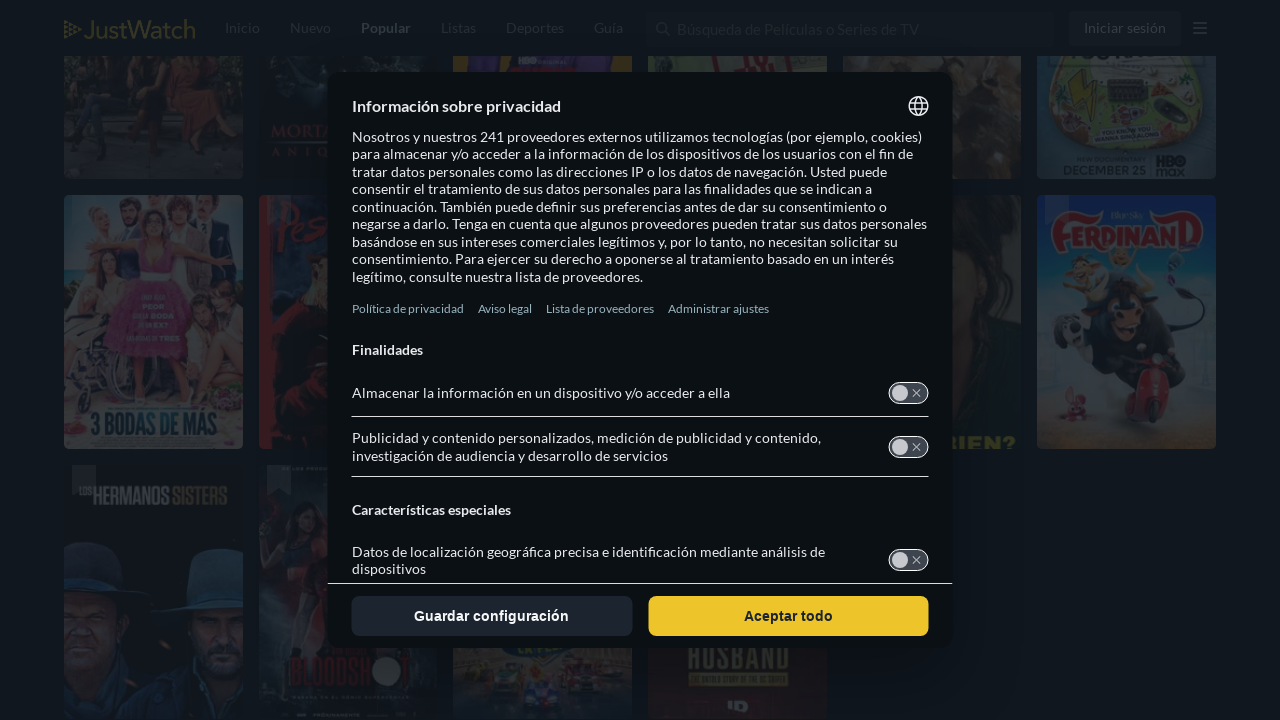

Verified that movie items are present after scrolling completed
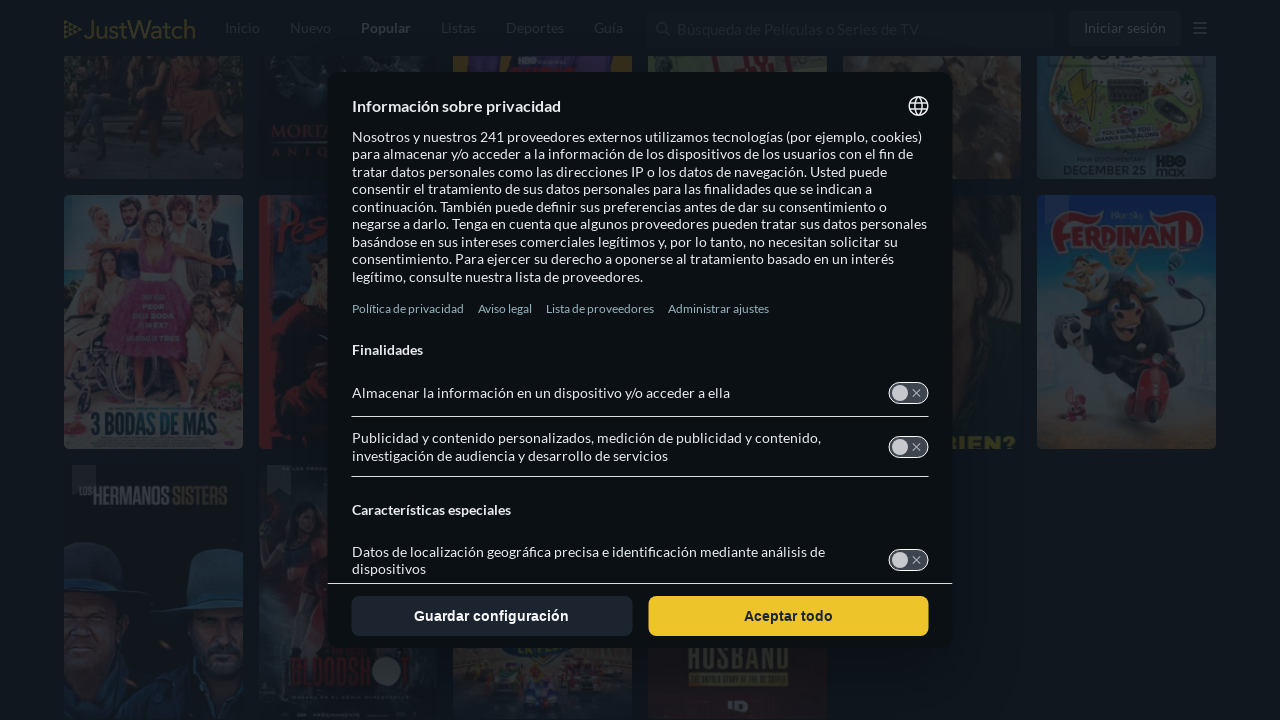

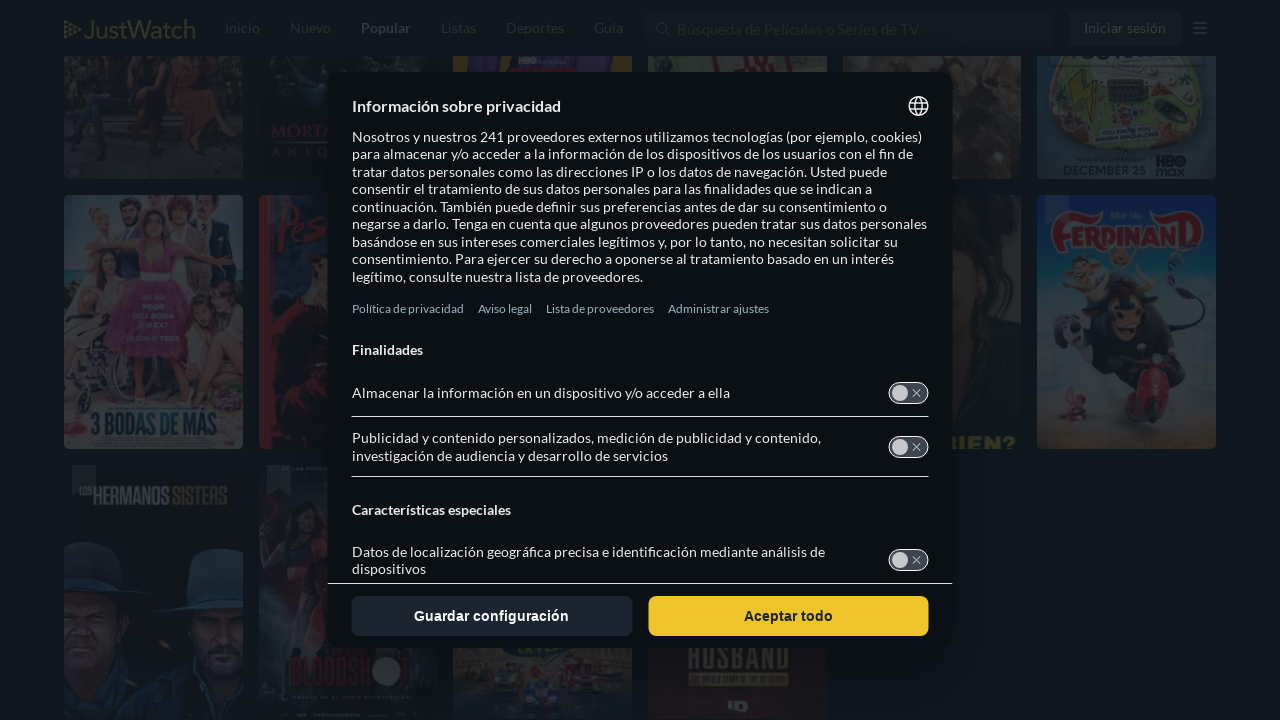